Tests checkbox functionality by verifying the checkbox section is visible and clicking on multiple checkbox options

Starting URL: https://rahulshettyacademy.com/AutomationPractice/

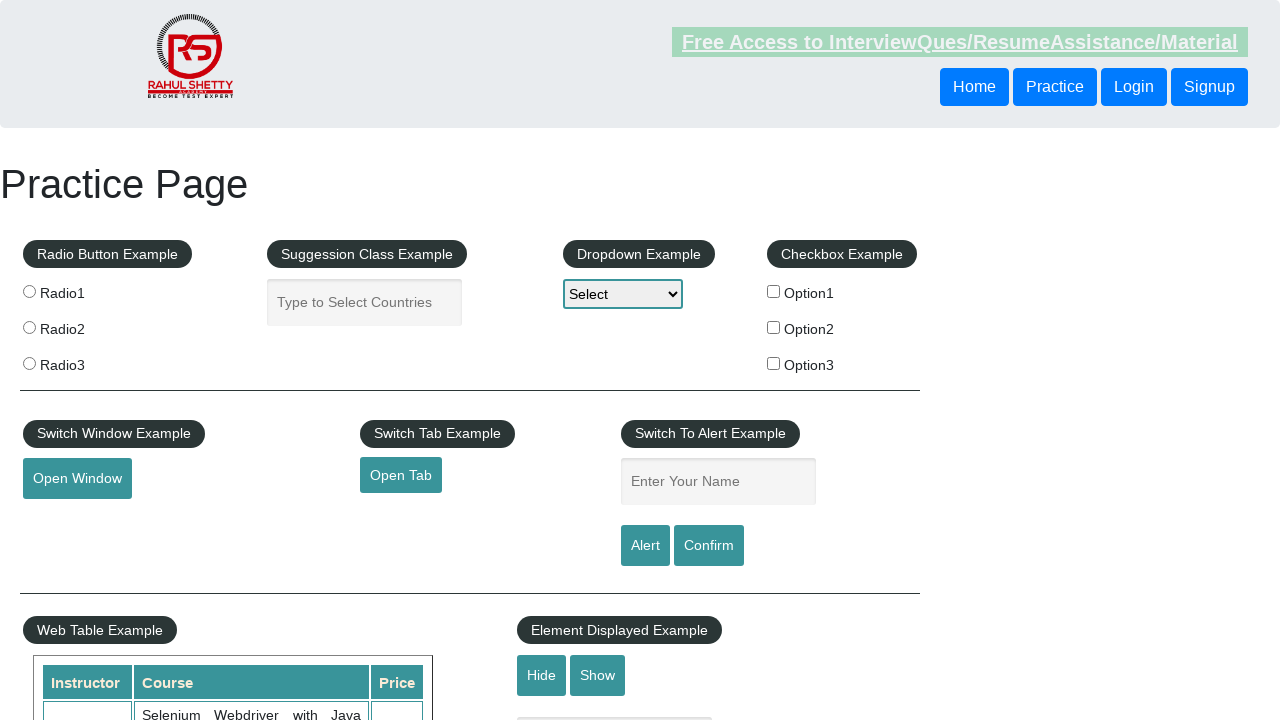

Practice Page title loaded and verified
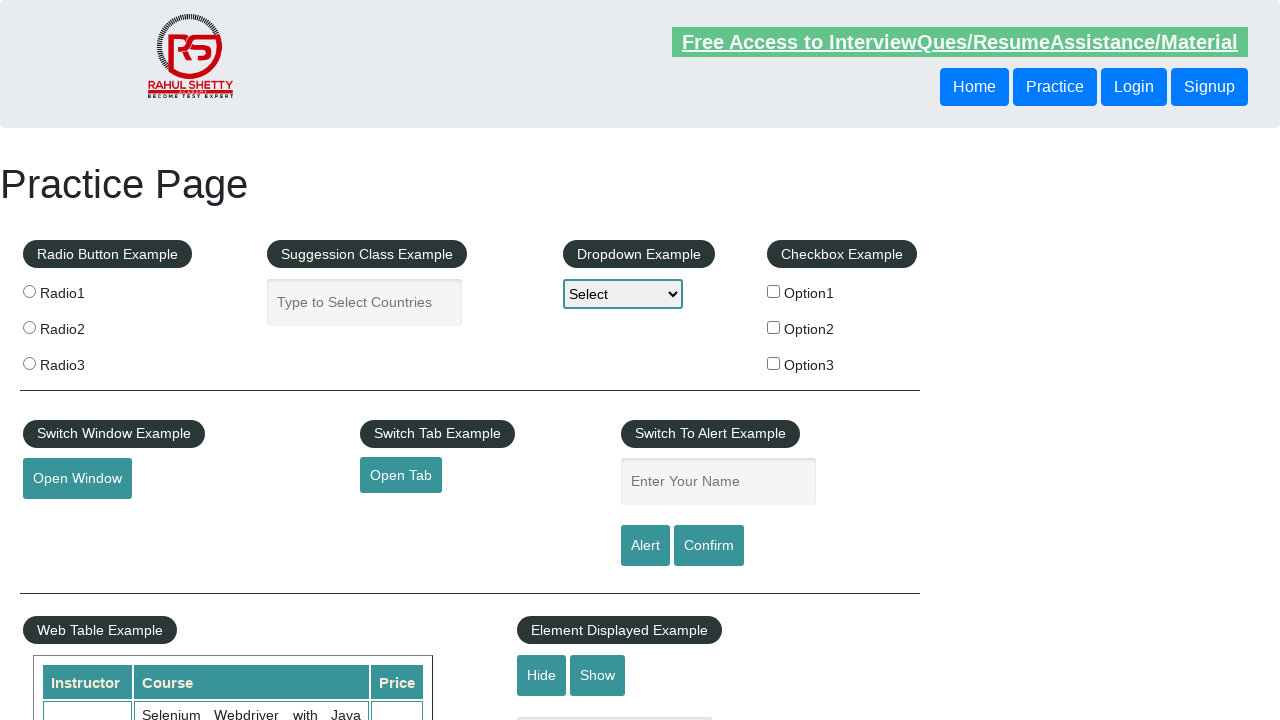

Checkbox section is visible
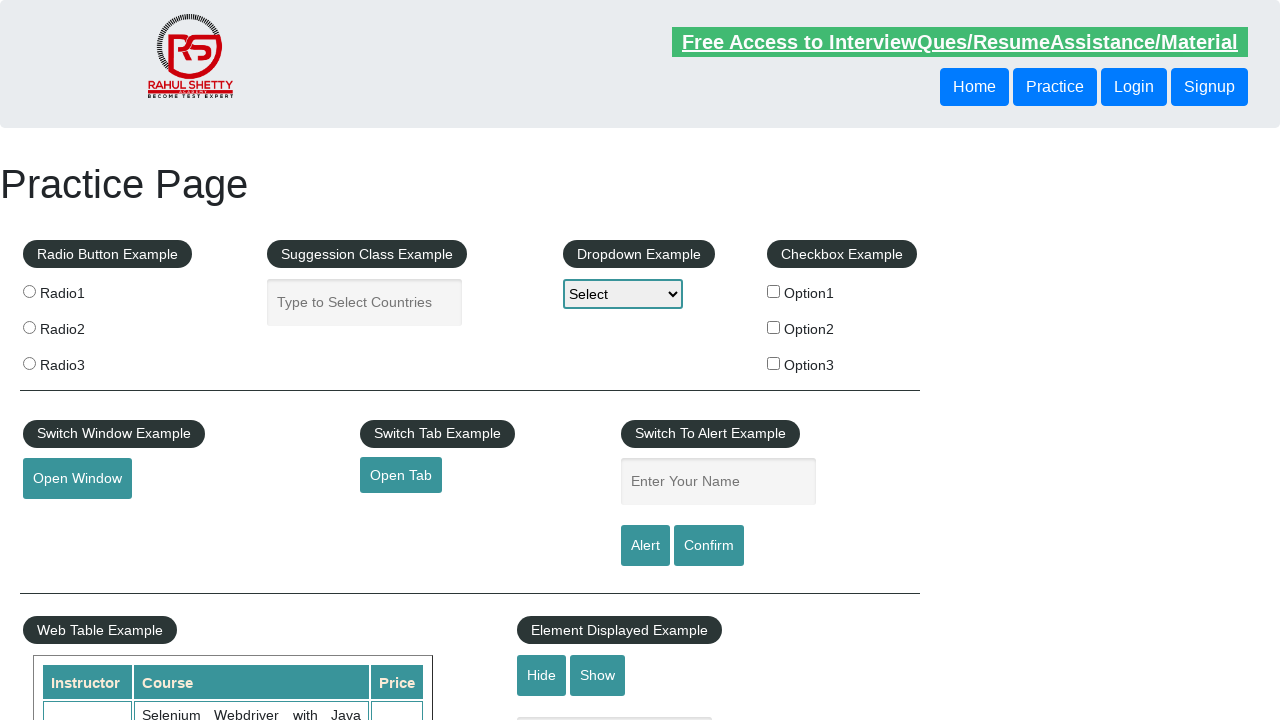

Clicked checkbox option 1 at (774, 291) on input#checkBoxOption1
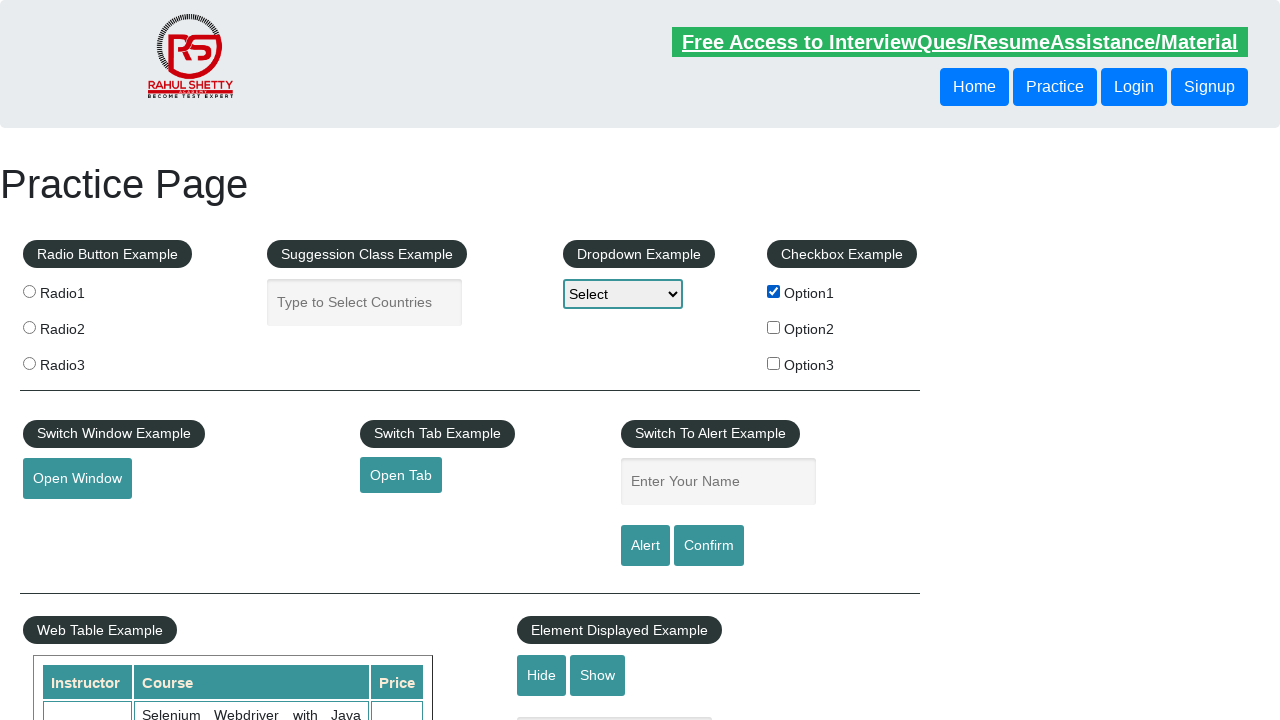

Clicked checkbox option 2 at (774, 327) on input#checkBoxOption2
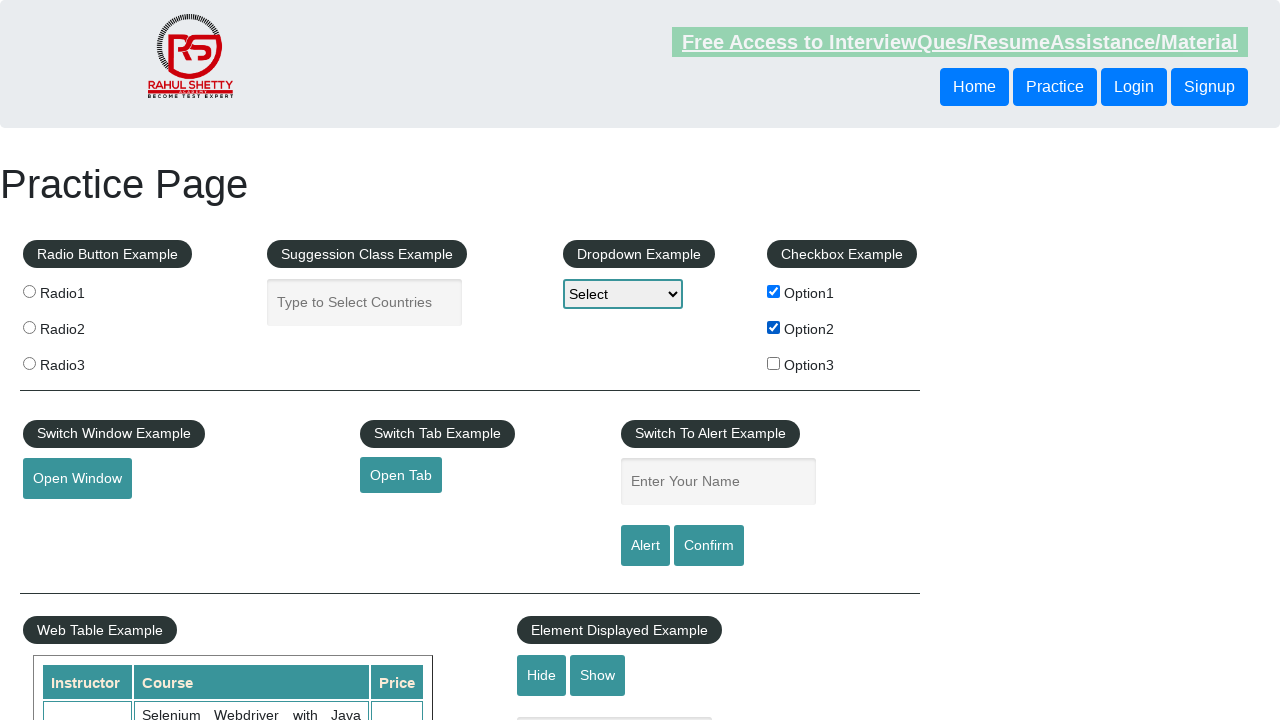

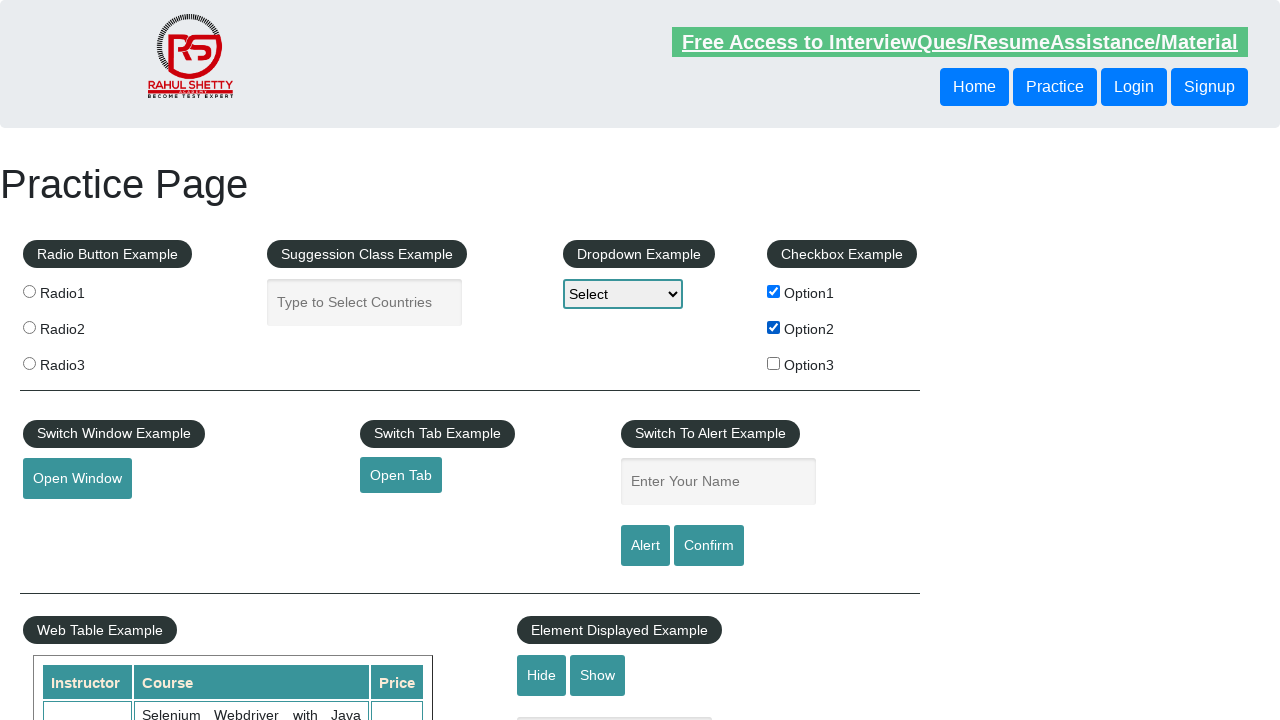